Navigates to ukr.net news portal and verifies that news feed sections are loaded on the page

Starting URL: https://www.ukr.net/

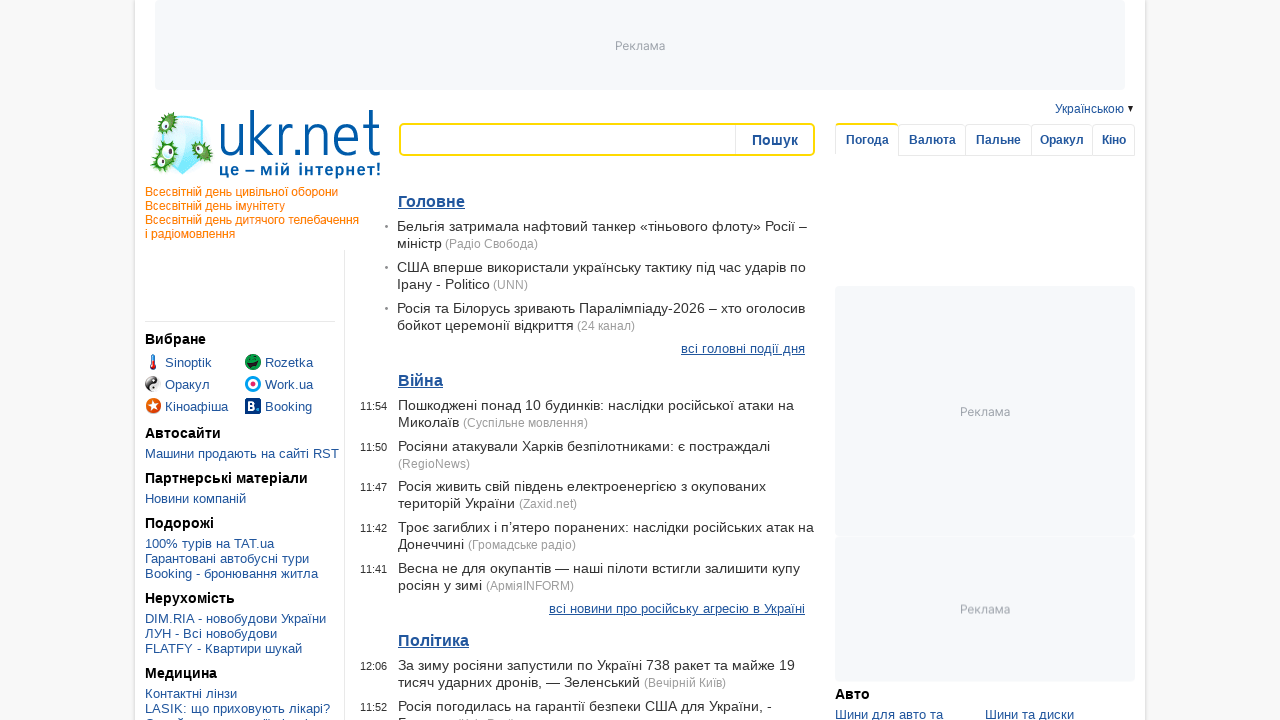

Navigated to ukr.net news portal
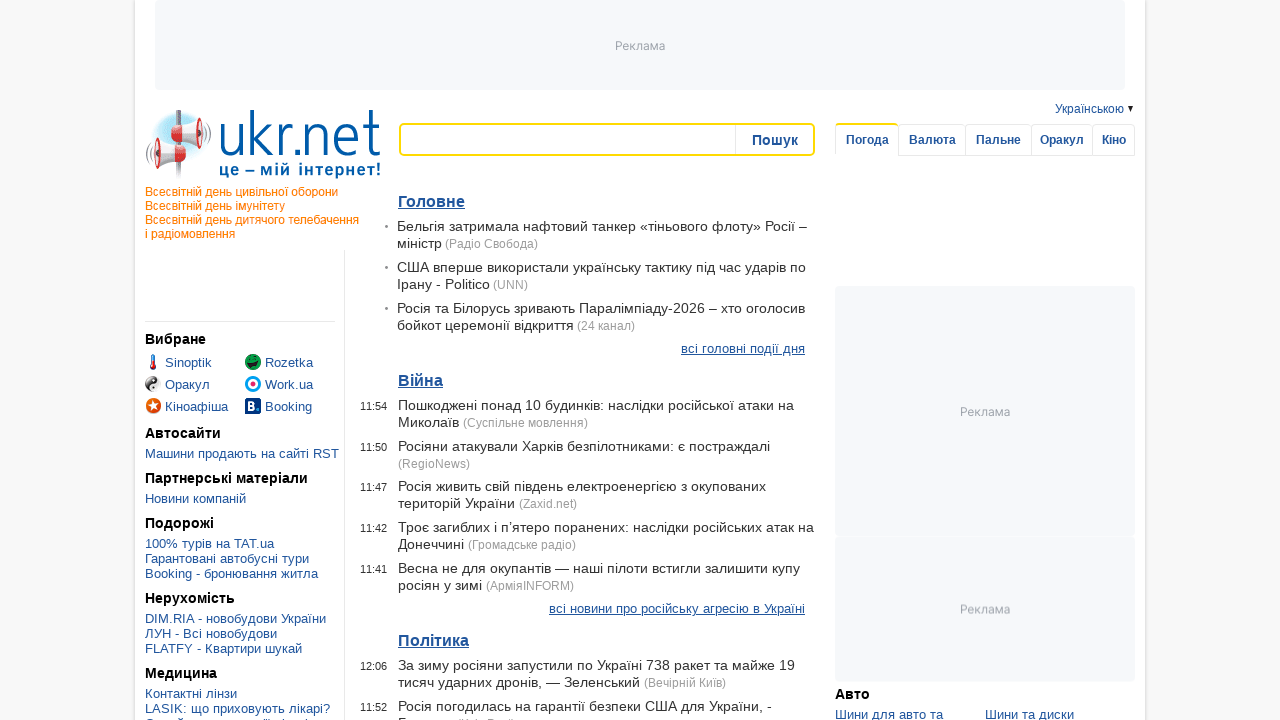

News feed sections loaded on the page
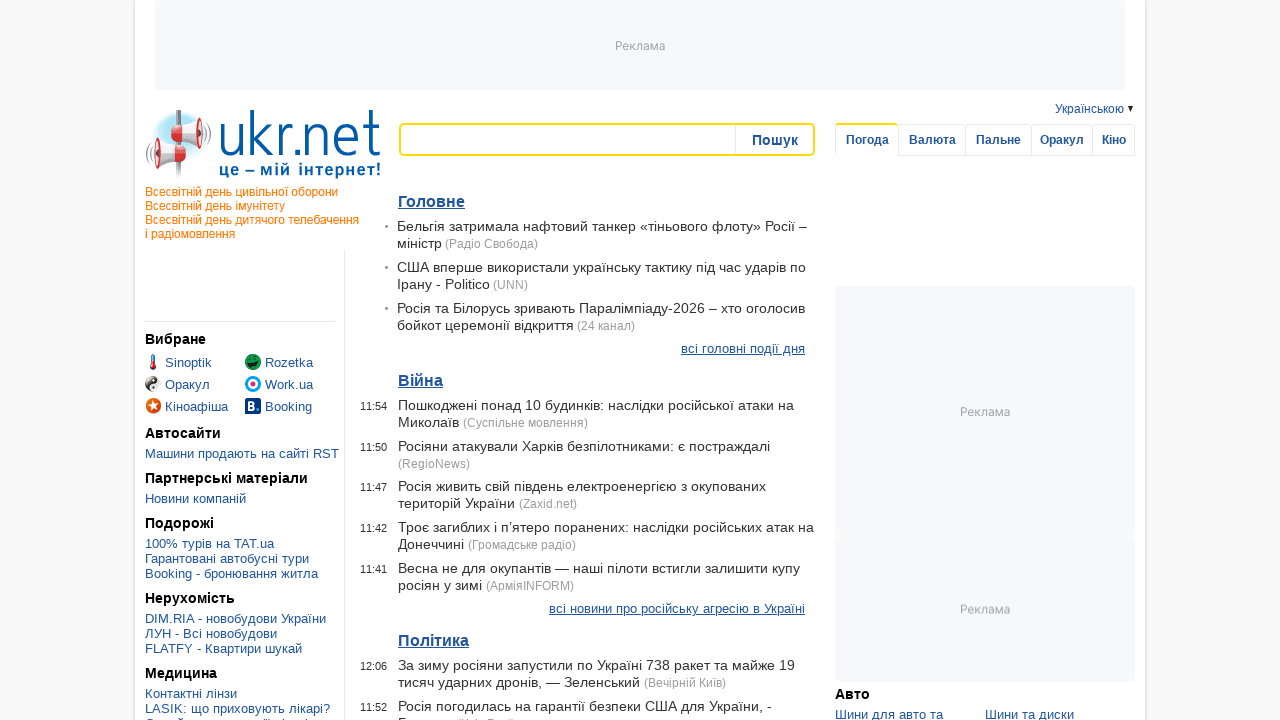

Verified that 20 news feed sections are present on the page
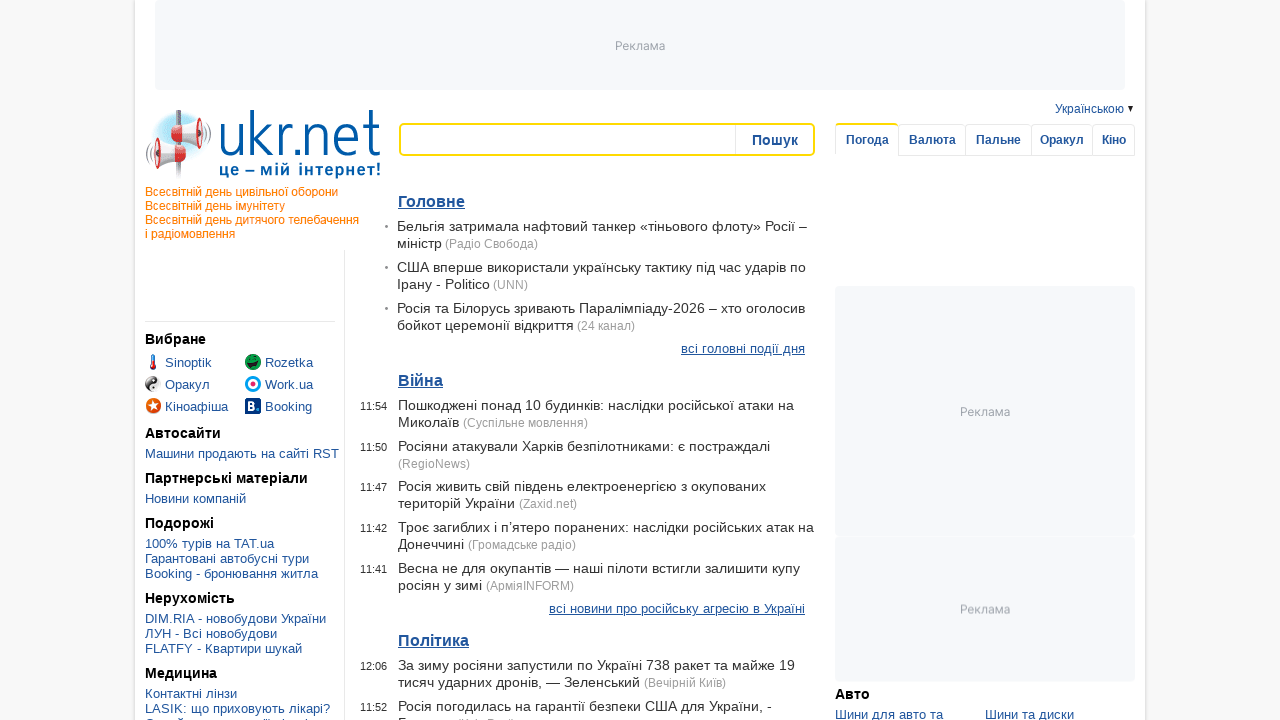

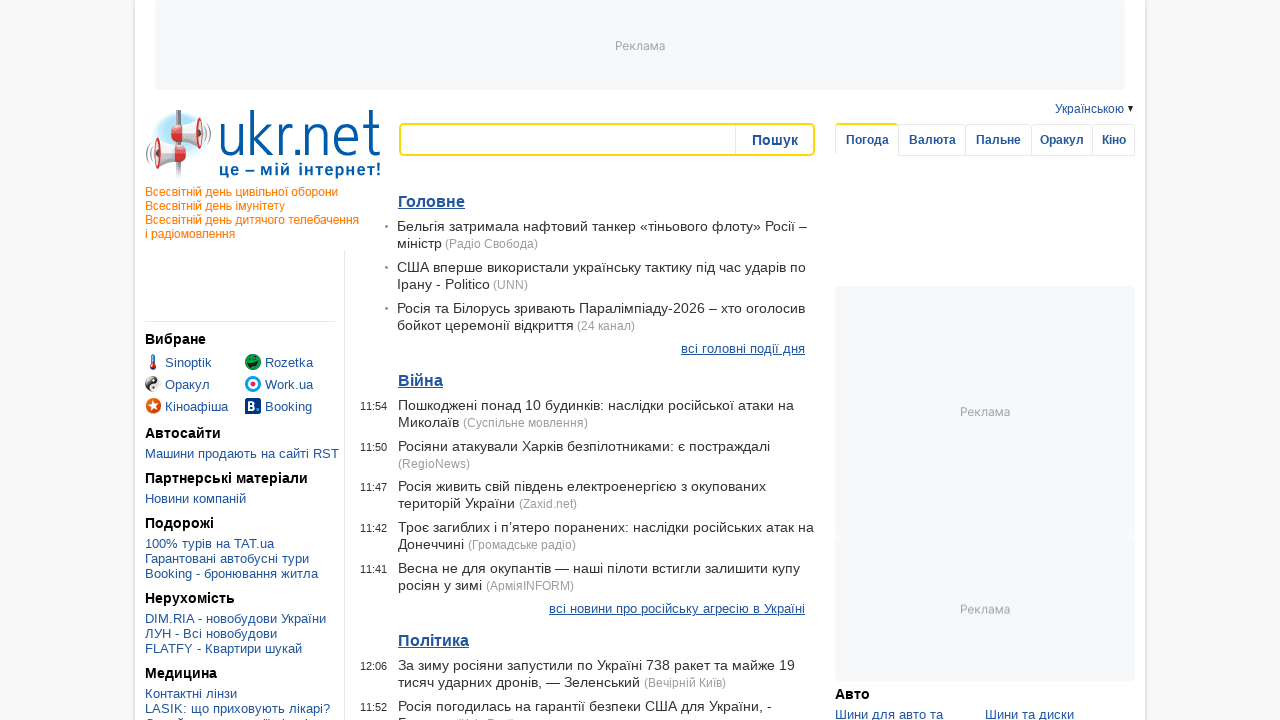